Tests navigation functionality by clicking on the "players" navigation item and verifying the URL changes to include "players"

Starting URL: https://uxland-poker-league.netlify.app/

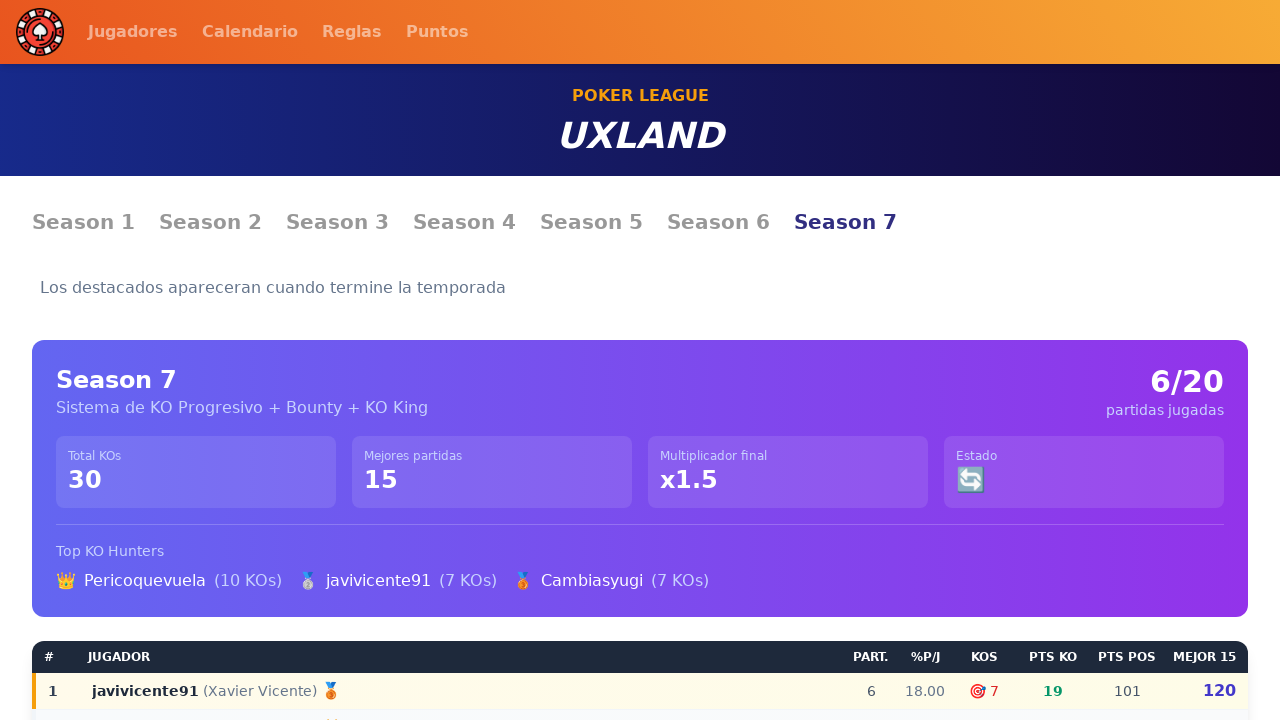

Clicked on 'players' navigation item at (133, 32) on internal:testid=[data-testid="nav-item"s] >> nth=0
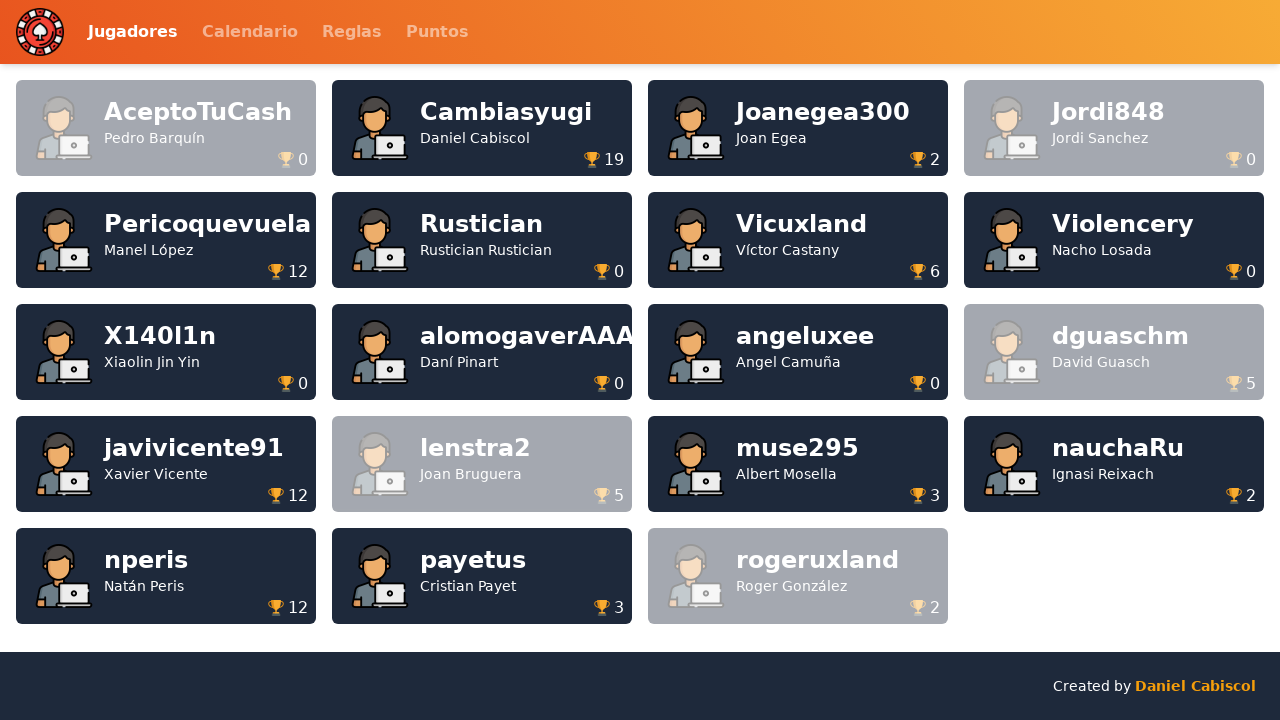

URL changed to include 'players' path
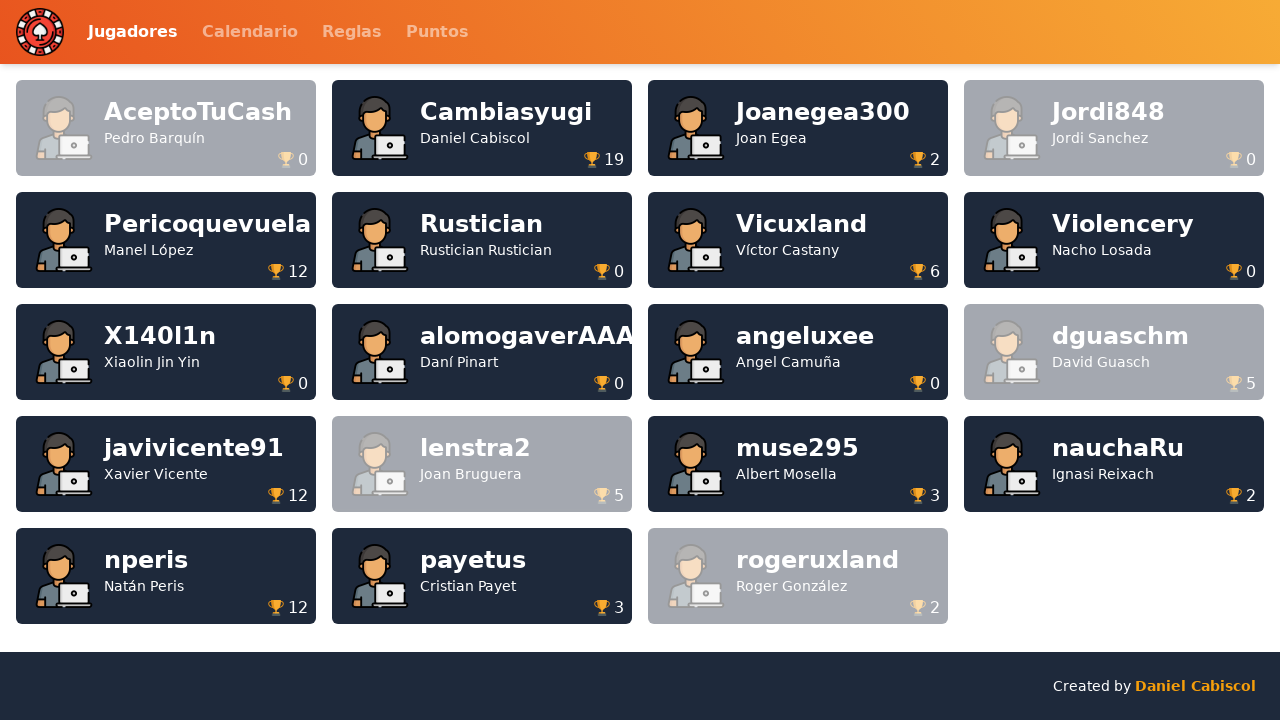

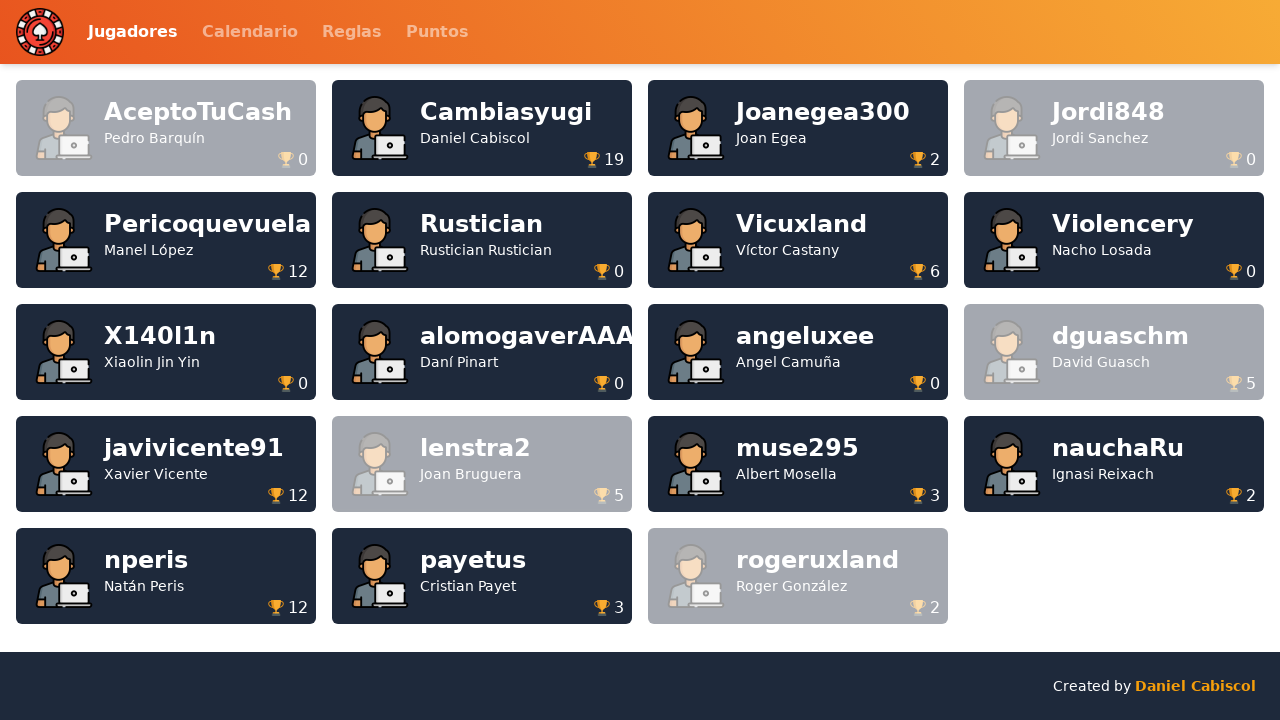